Tests form submission by navigating to the form page, filling out personal information fields including name, job title, radio button, checkbox, dropdown, and date picker, then submitting and verifying success message appears.

Starting URL: https://formy-project.herokuapp.com/

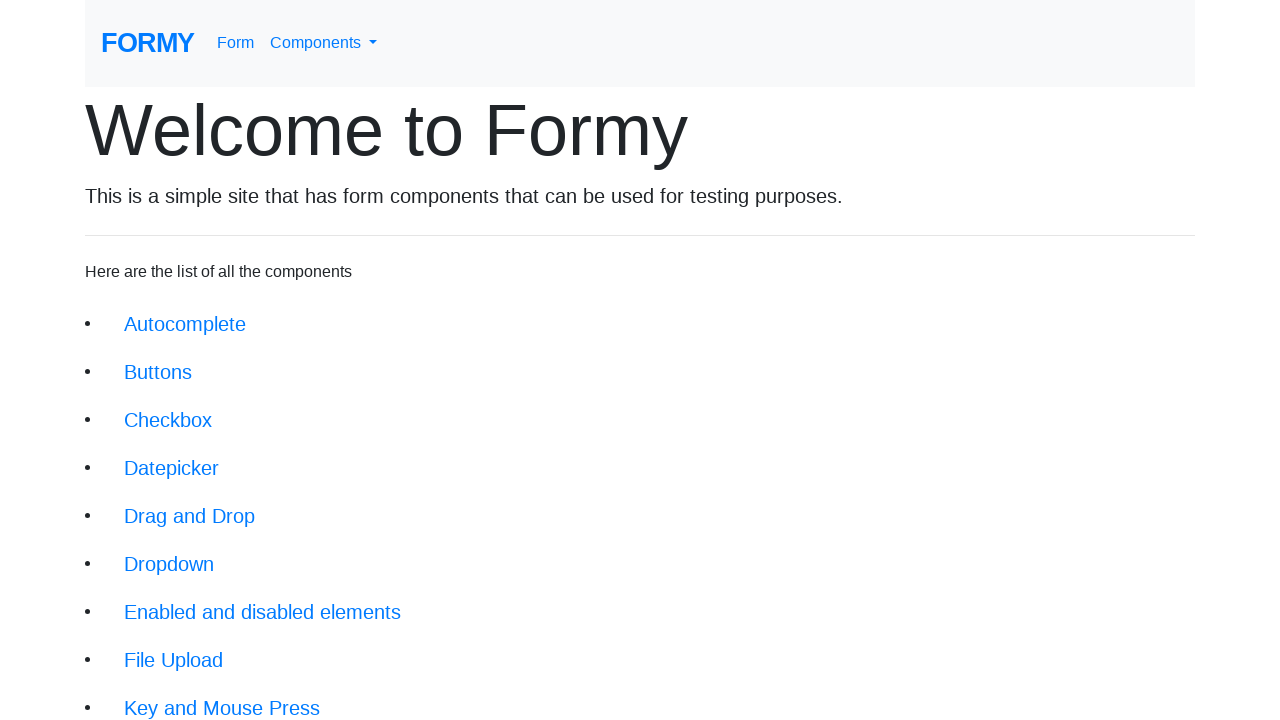

Clicked Form link to navigate to form page at (236, 43) on internal:role=link[name="Form"s]
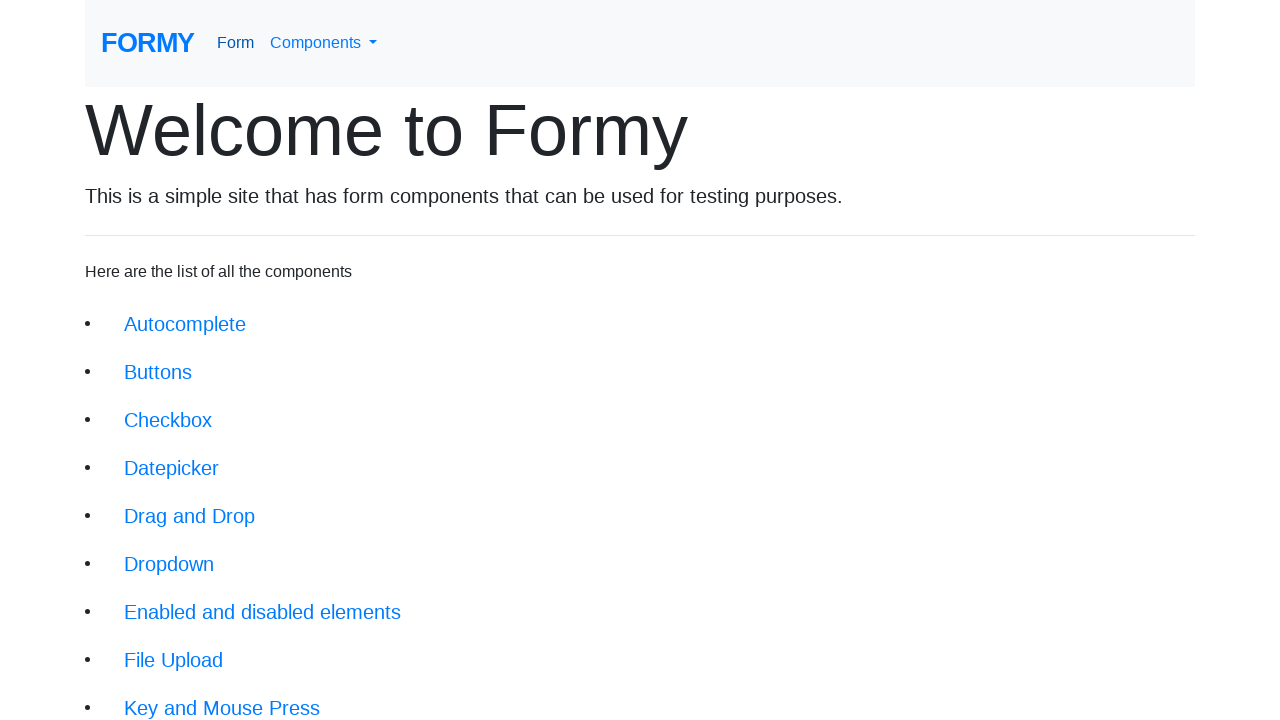

Form page loaded
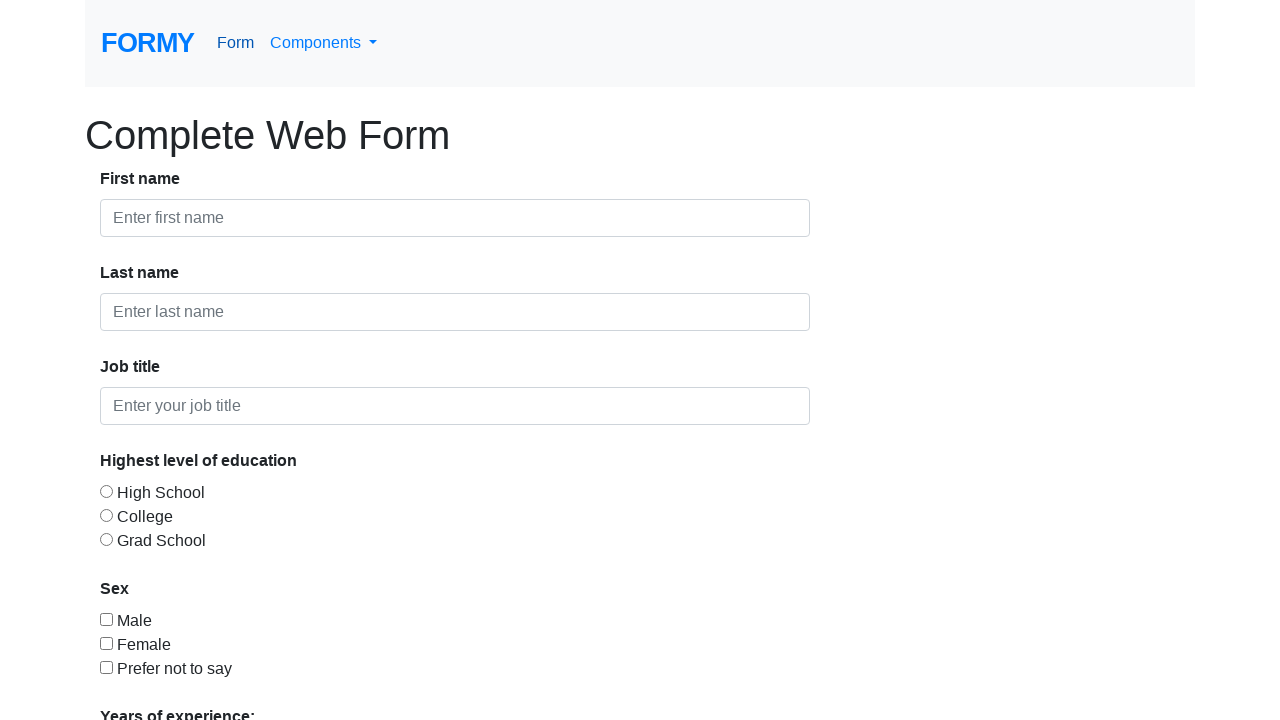

Filled first name field with 'Diasss' on internal:attr=[placeholder="Enter first name"i]
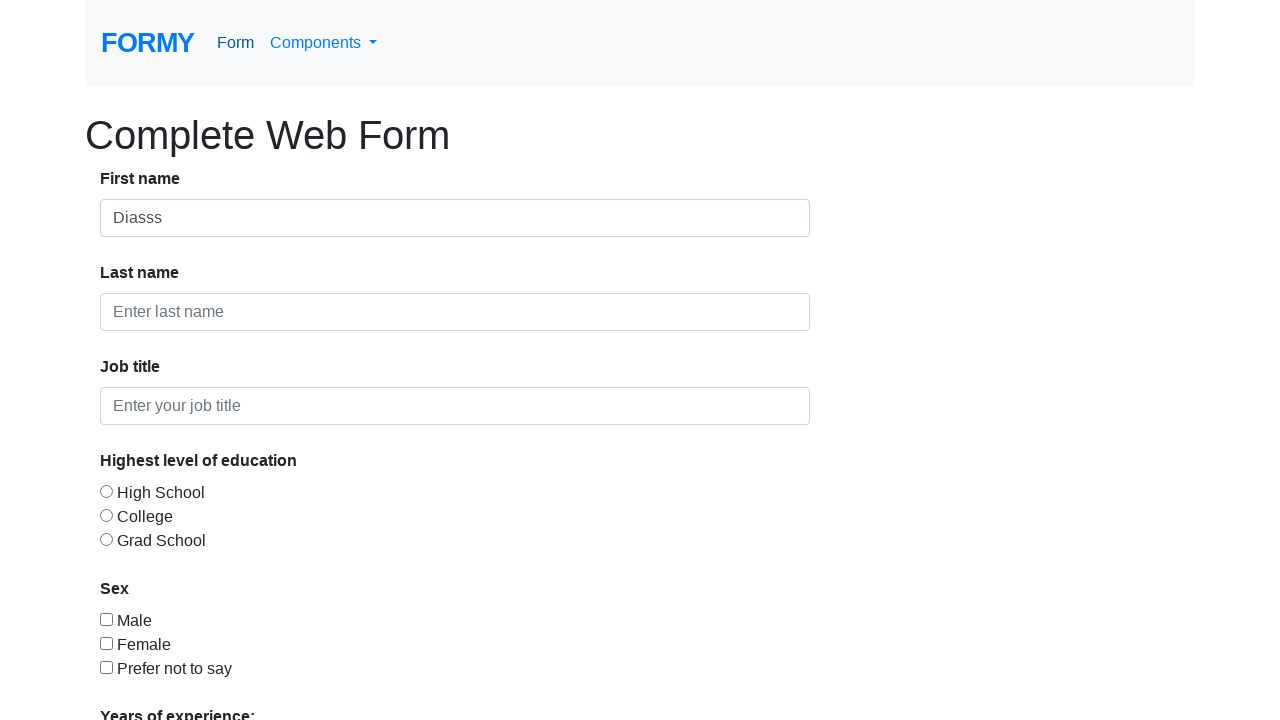

Filled last name field with 'Dayezz' on internal:attr=[placeholder="Enter last name"i]
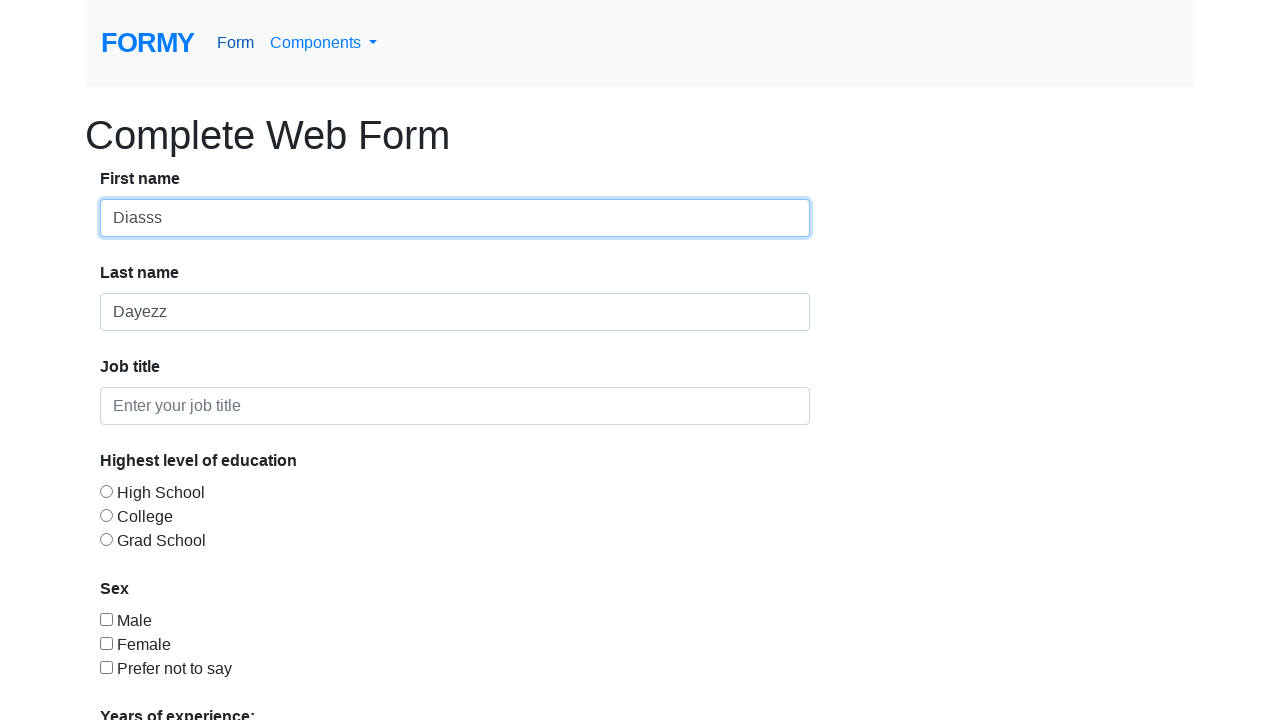

Filled job title field with 'Software Engineer' on internal:attr=[placeholder="Enter your job title"i]
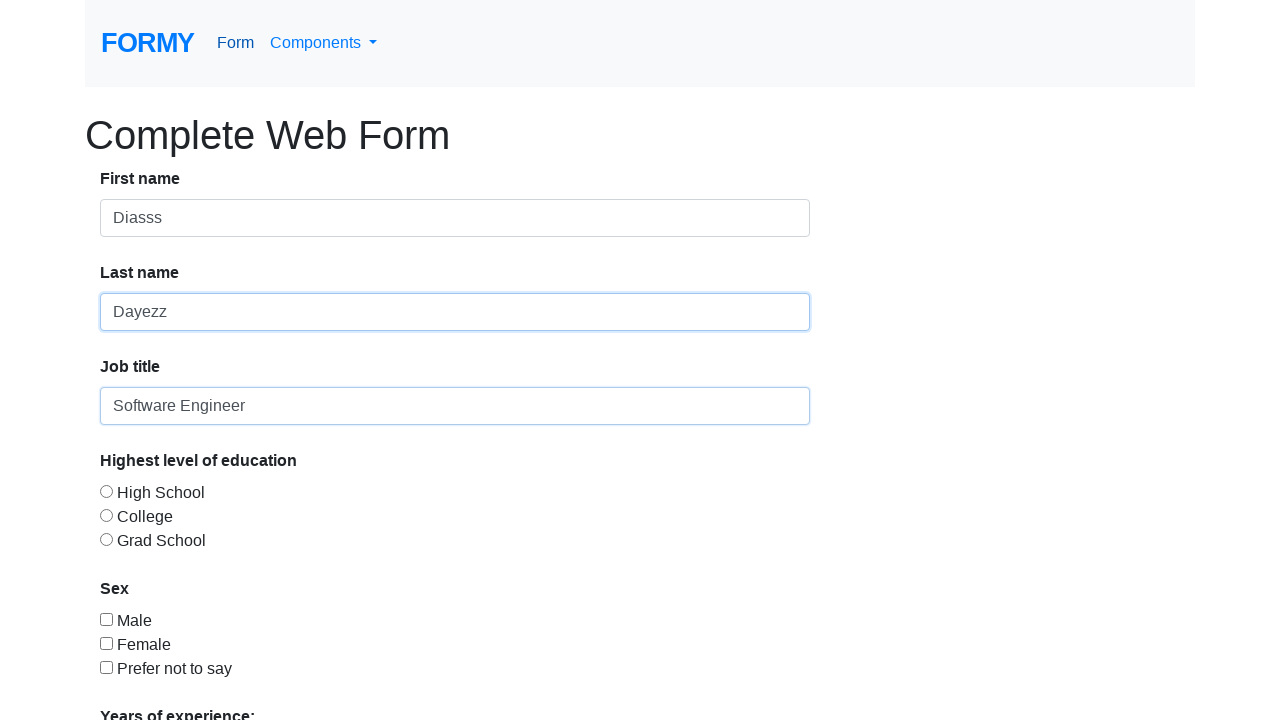

Selected radio button option 1 at (106, 491) on #radio-button-1
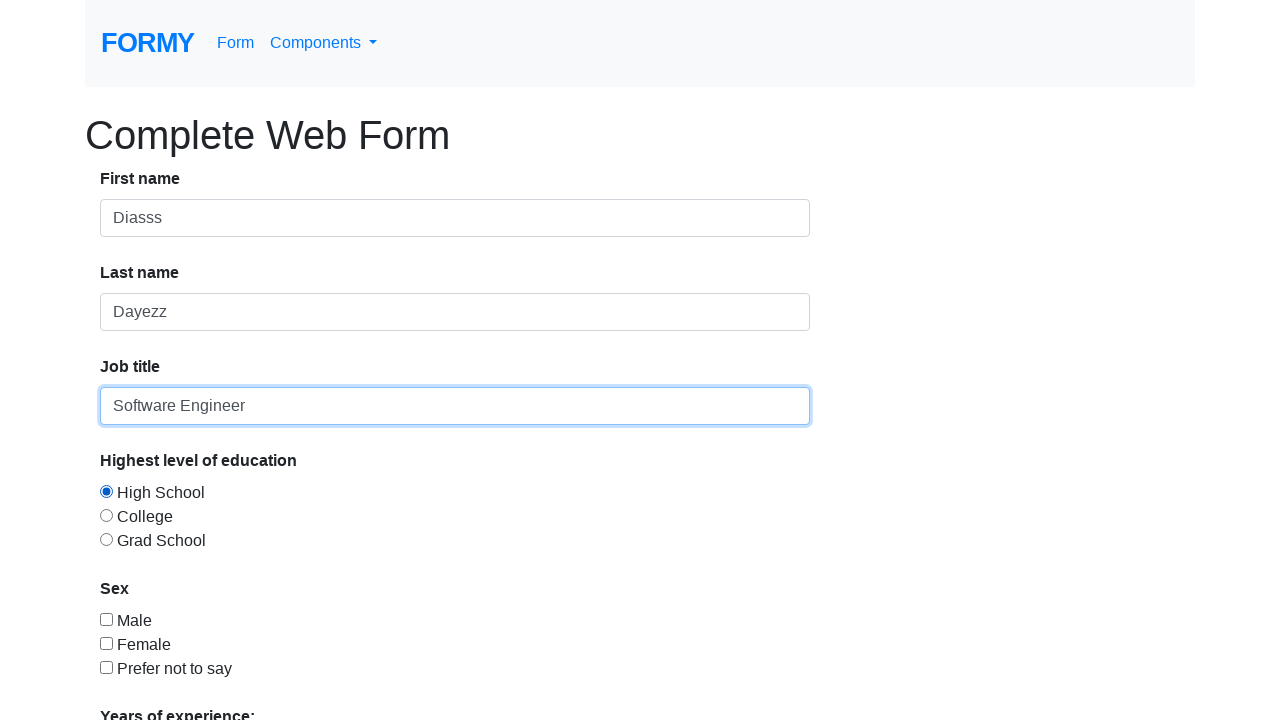

Checked checkbox option 1 at (106, 619) on #checkbox-1
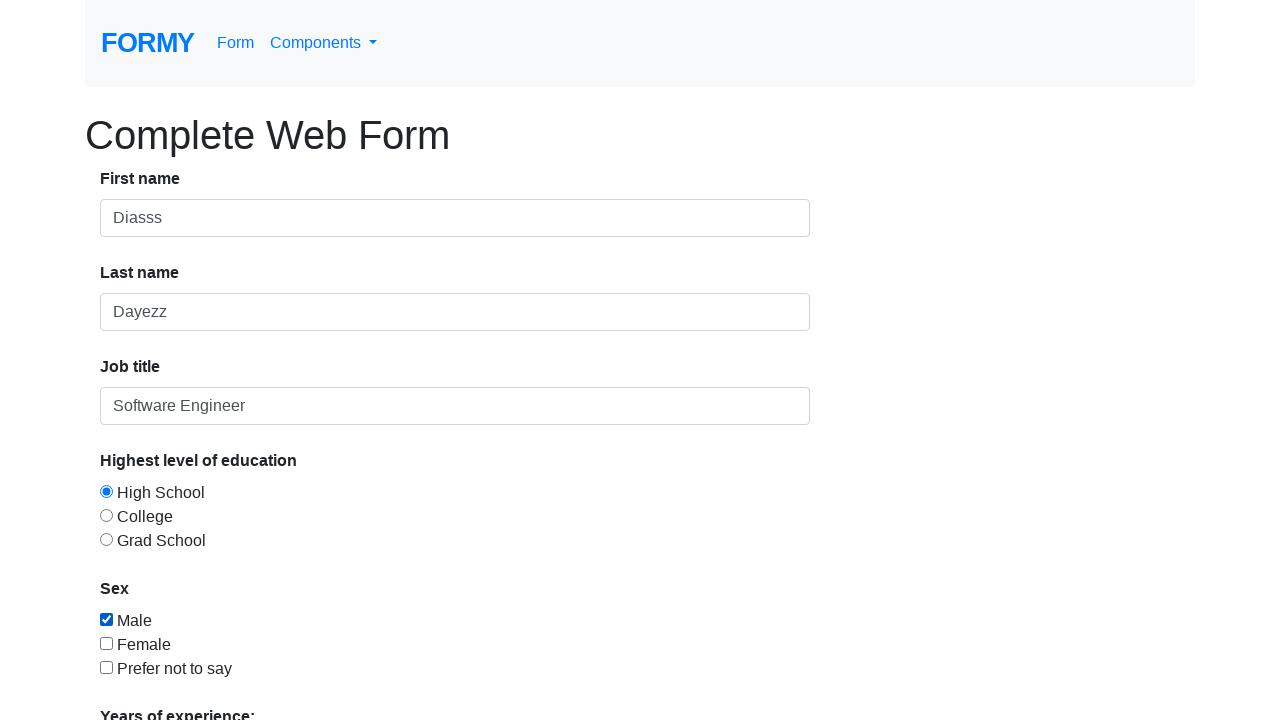

Selected dropdown option at index 2 on select#select-menu
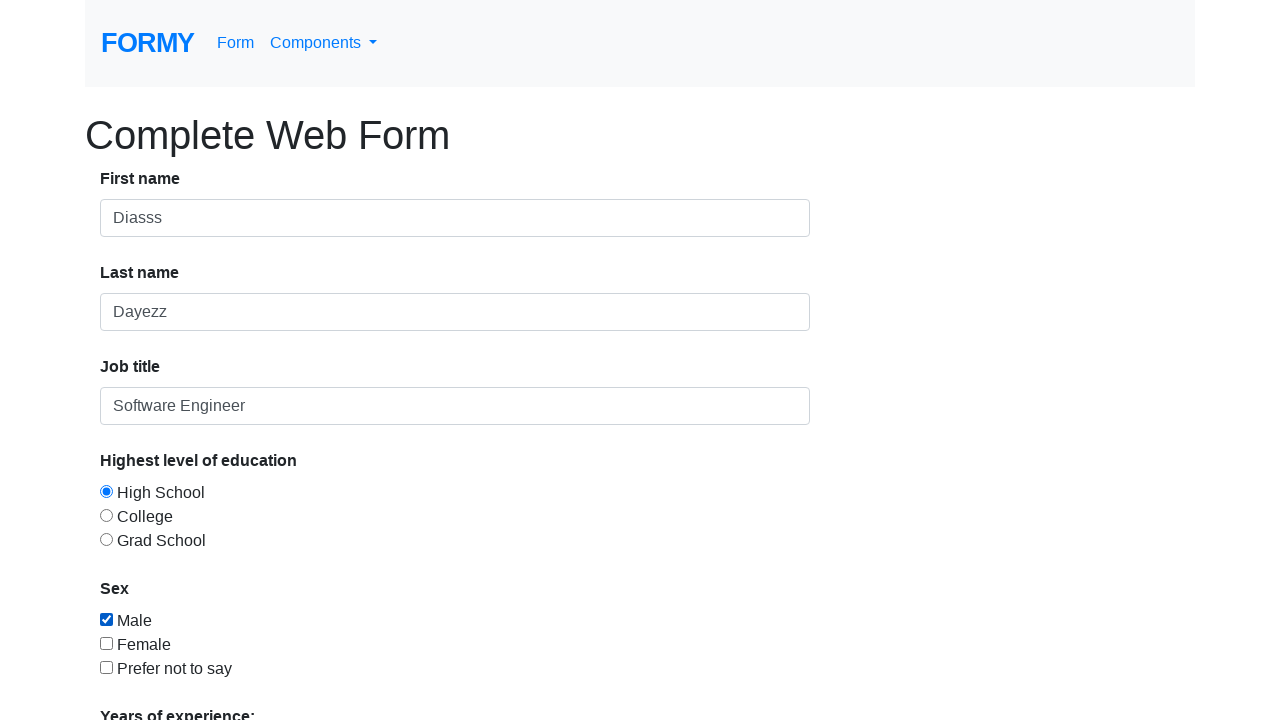

Filled date picker with '12/06/2024' on internal:attr=[placeholder="mm/dd/yyyy"i]
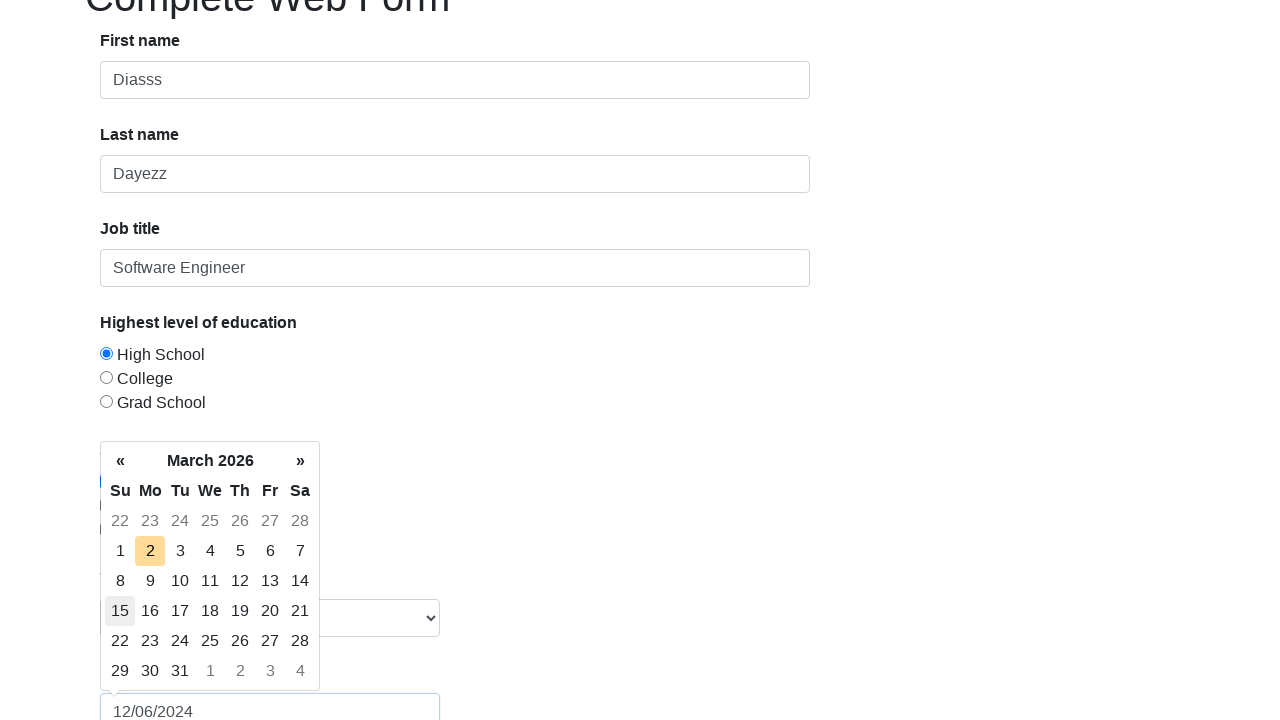

Clicked Submit button to submit form at (148, 680) on internal:role=button[name="Submit"i]
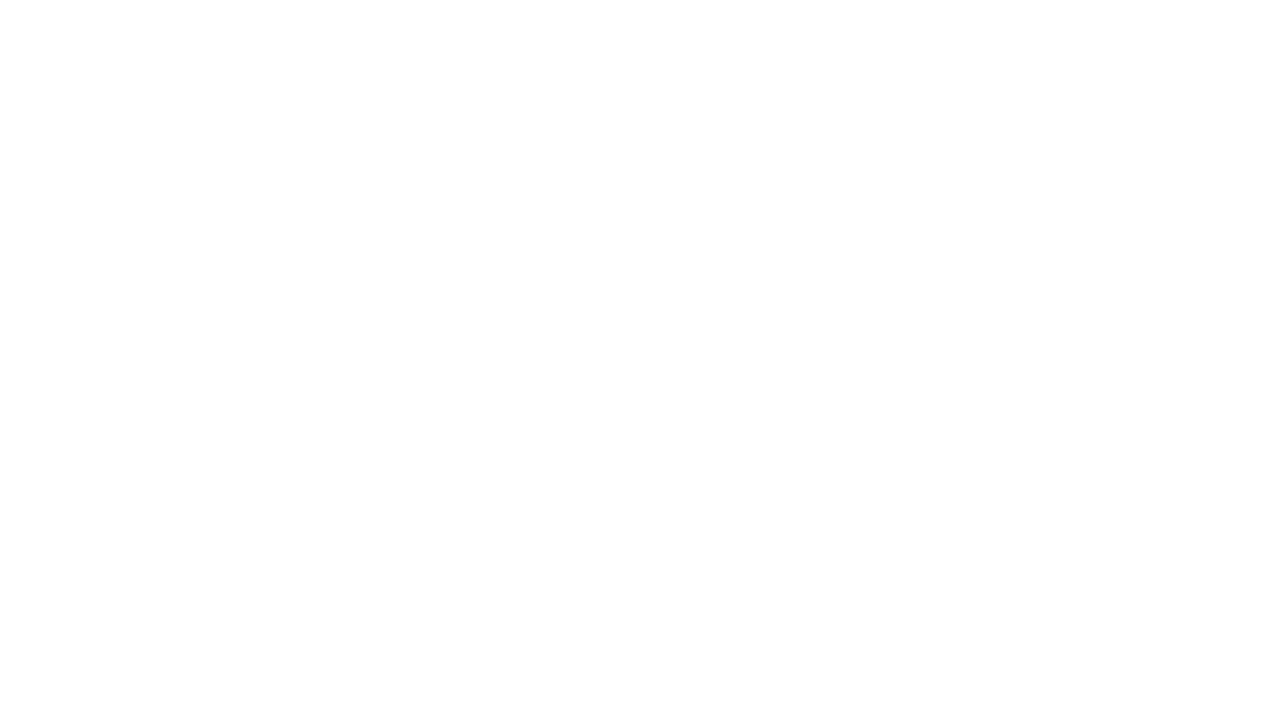

Success alert message appeared confirming form submission
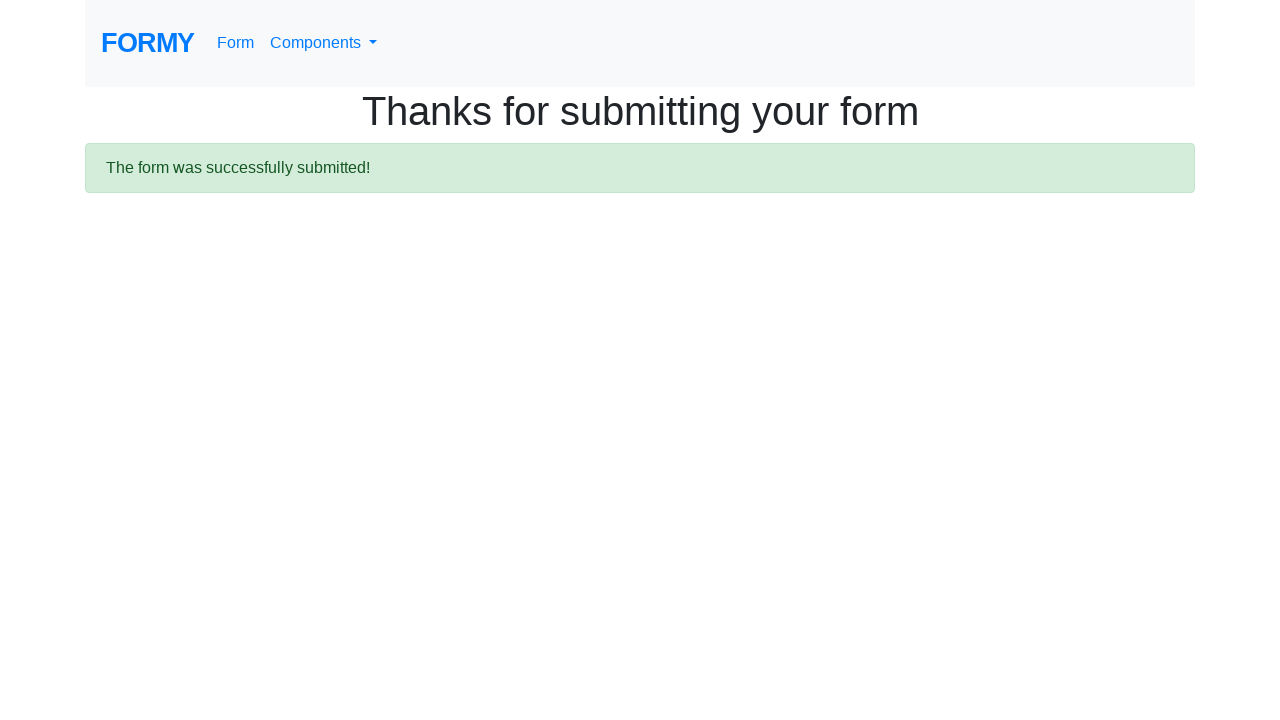

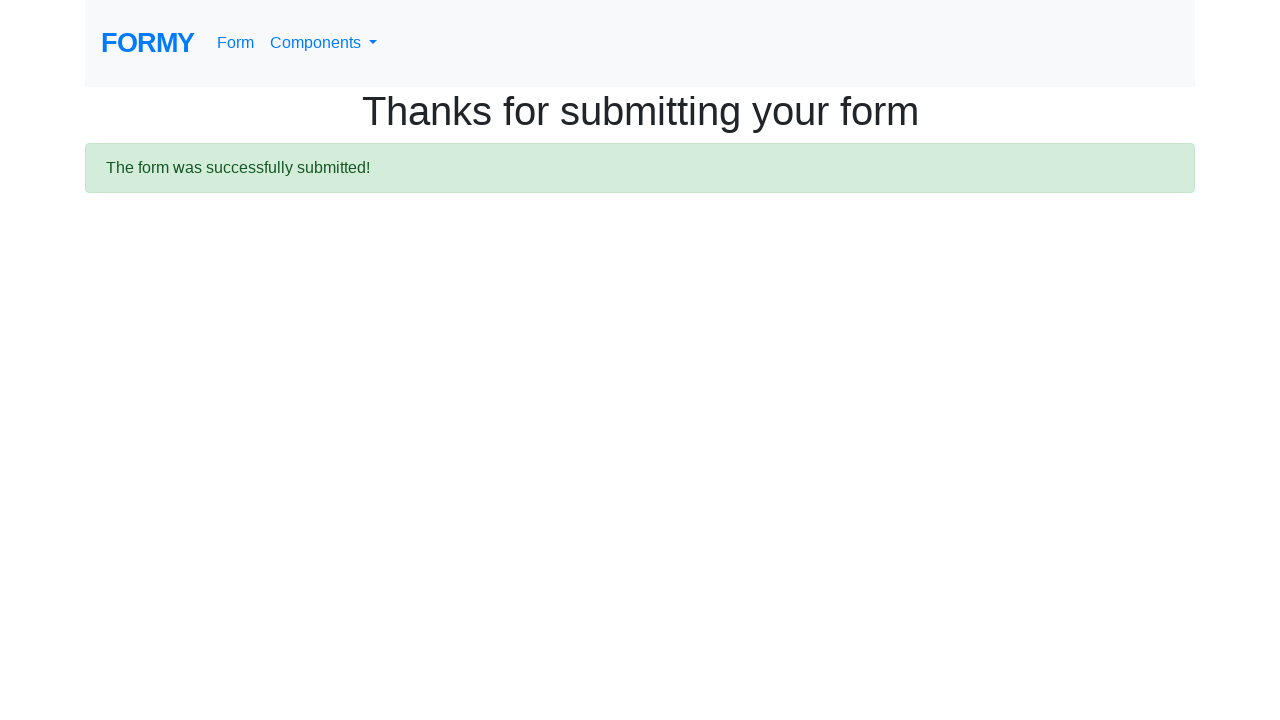